Tests status code verification by navigating to the status codes page and clicking the link for status code 404, then verifying the response status matches.

Starting URL: https://the-internet.herokuapp.com/status_codes

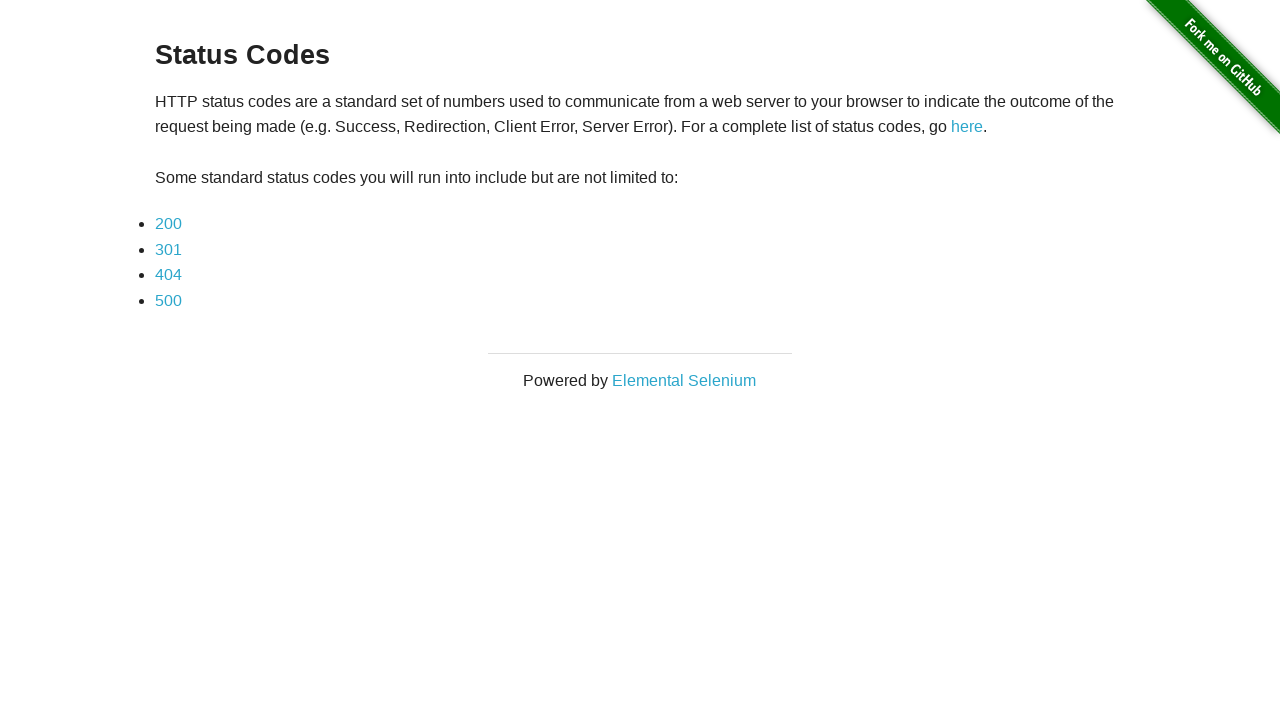

Waited for example section to load
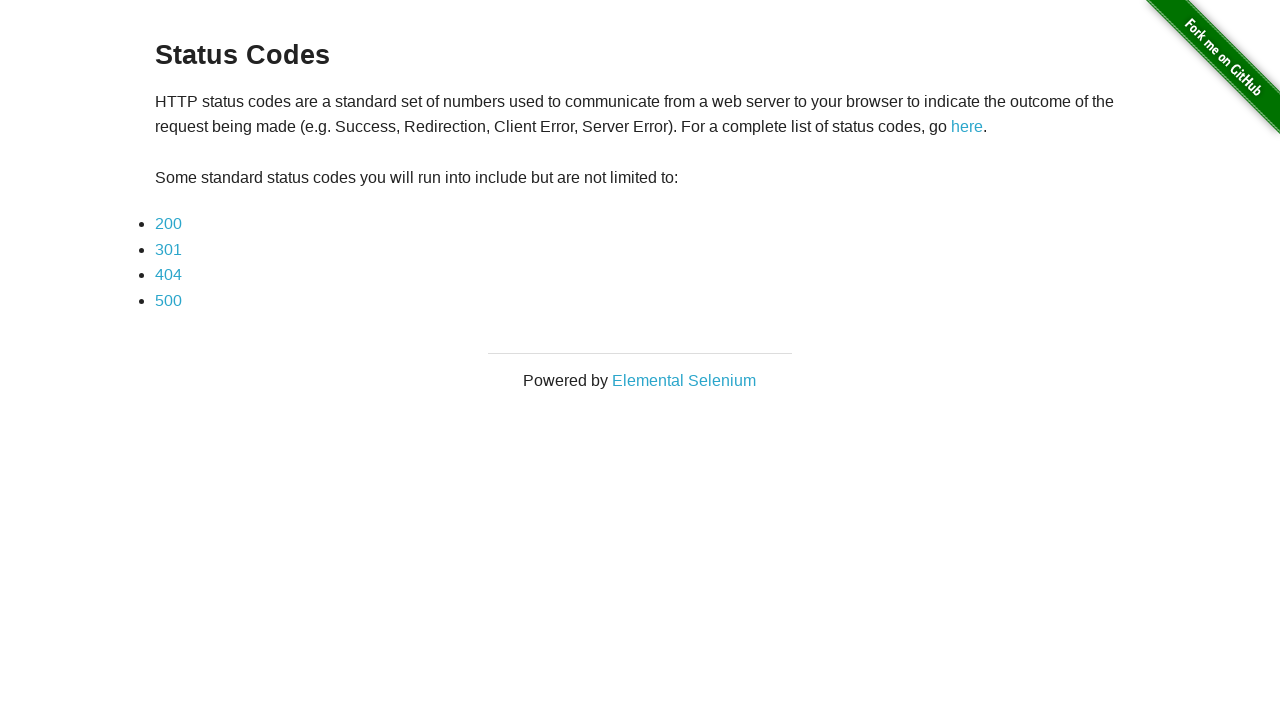

Clicked on the 404 status code link at (168, 275) on a[href*='status_codes/404'] >> nth=0
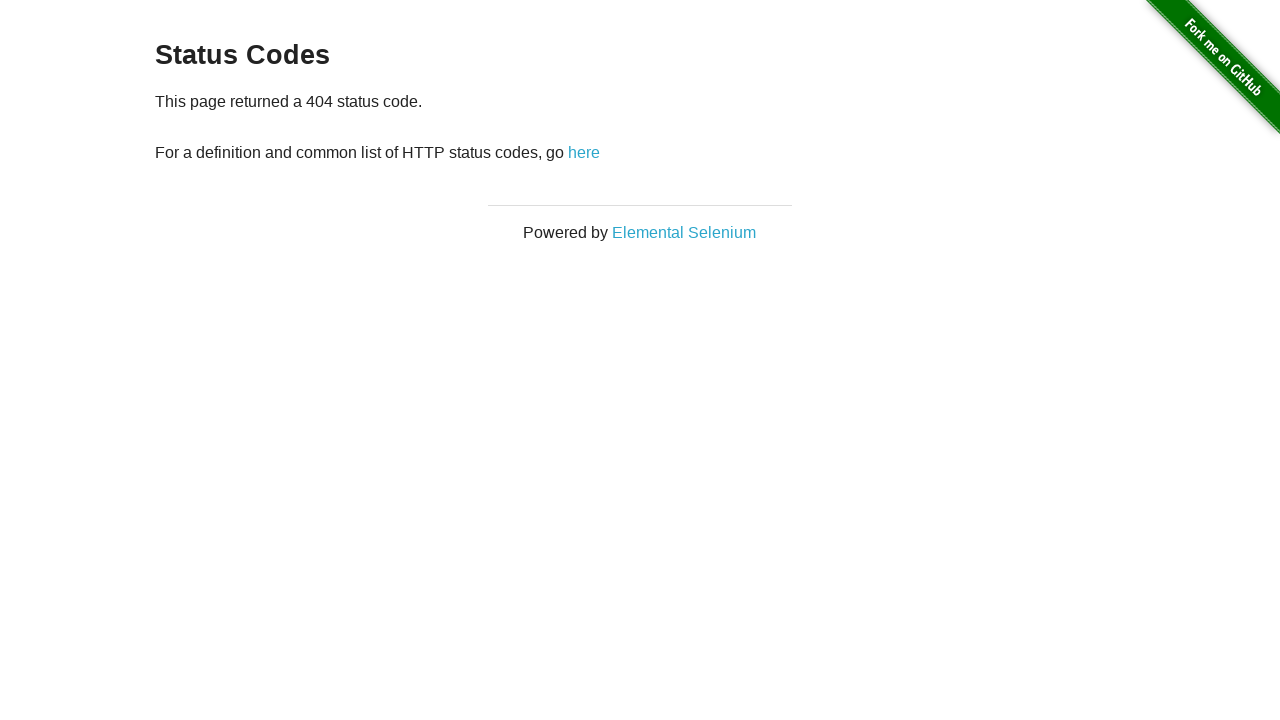

Verified response status code is 404
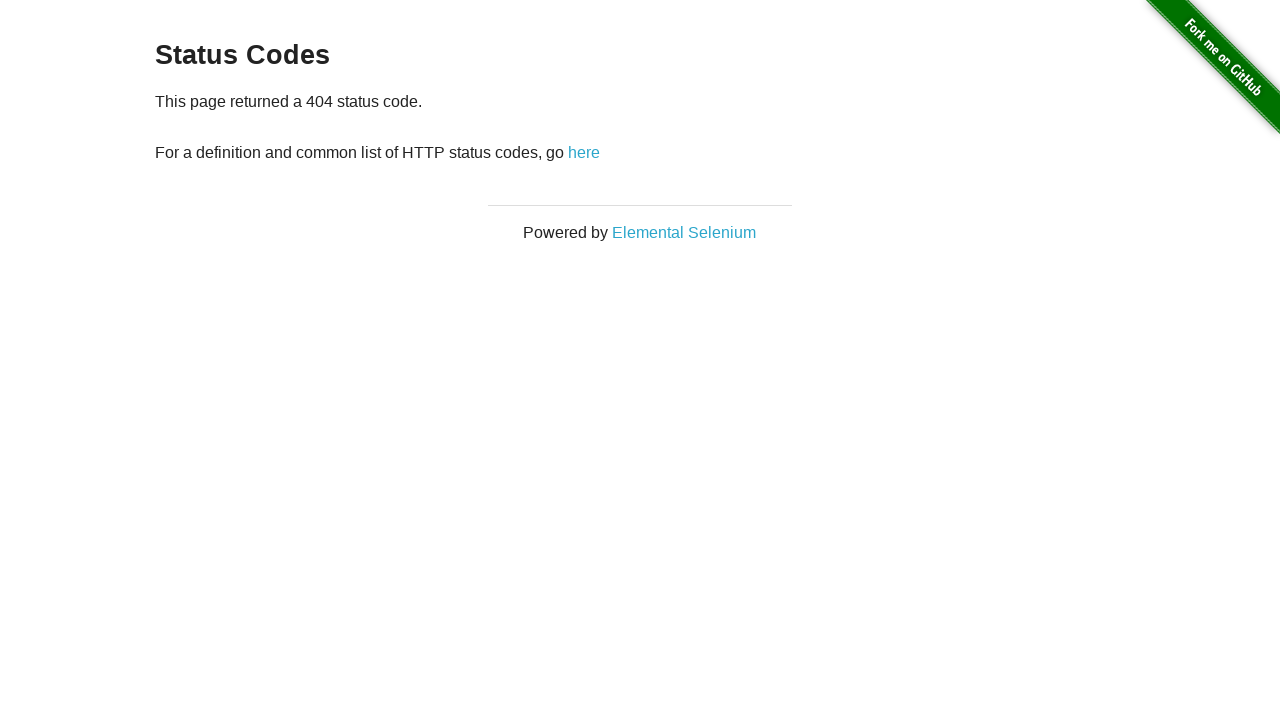

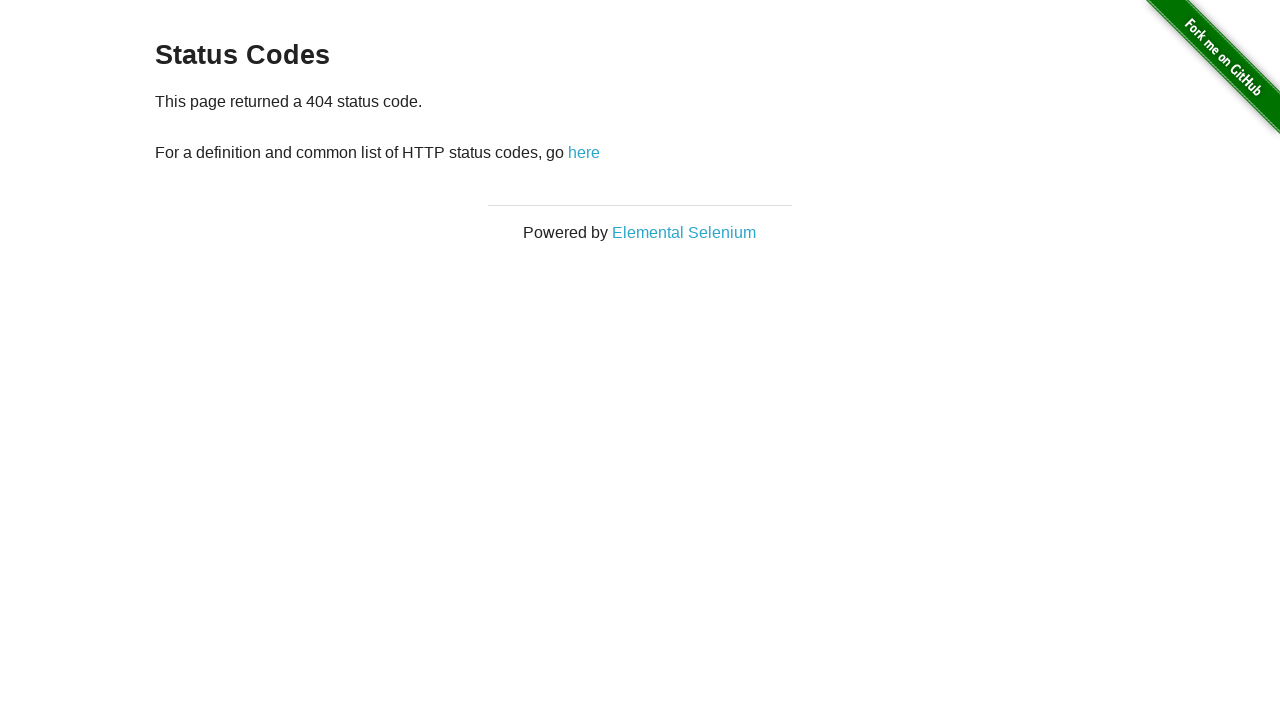